Tests navigation to business details page and validates that submitting empty business fields shows error messages

Starting URL: http://qa-test-v1.s3-website-ap-southeast-2.amazonaws.com/

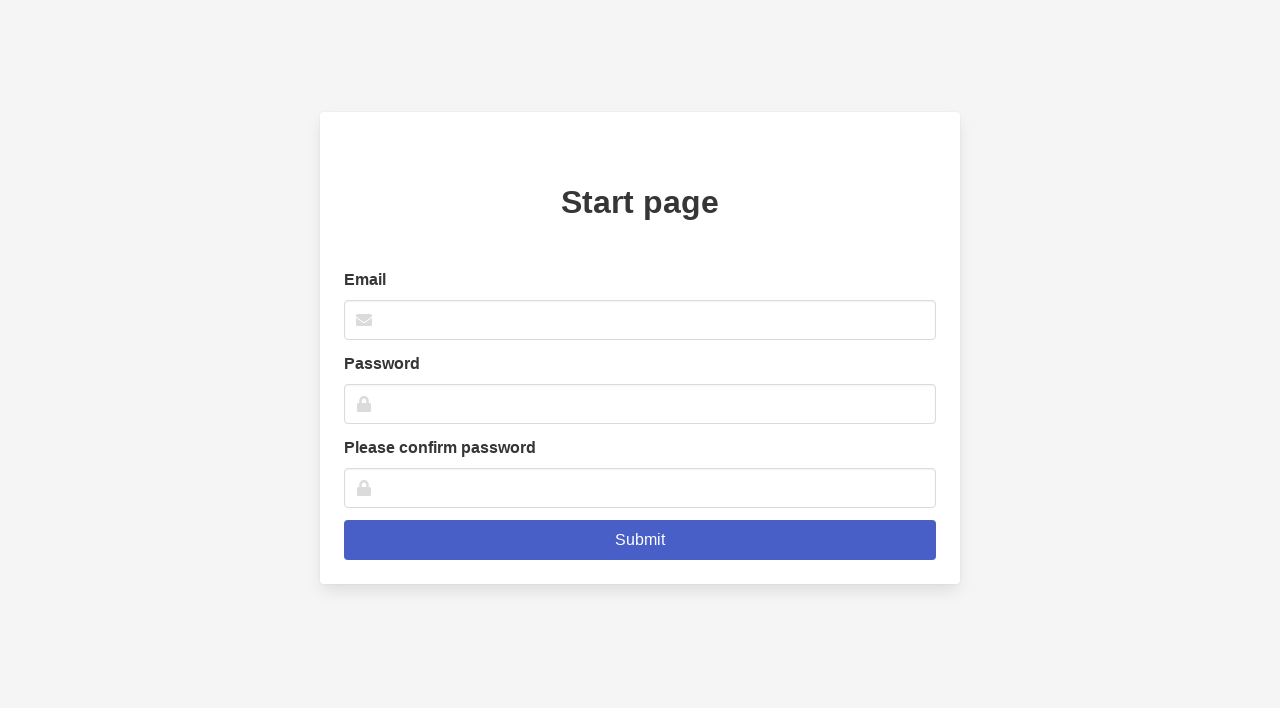

Clicked email input field on registration form at (640, 320) on xpath=//*[@id='root']/div/div/div/div/div/form/div[1]/div/input
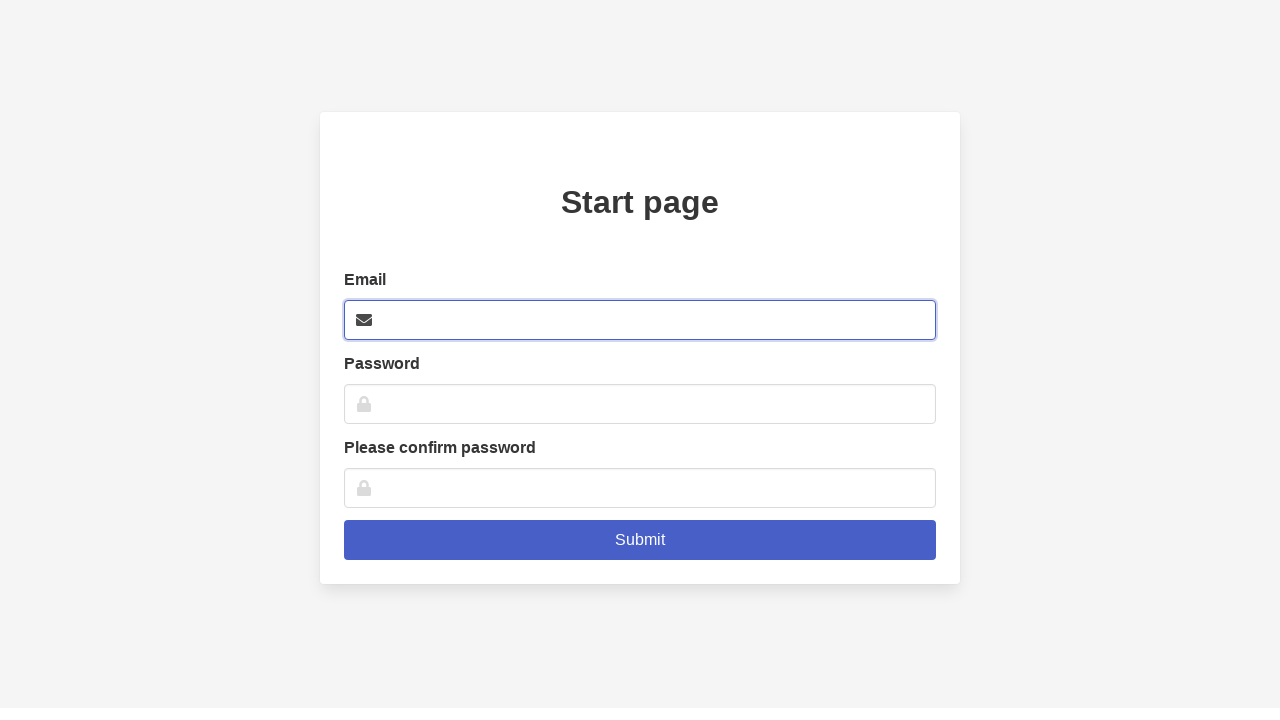

Filled email field with 'user456@email.com' on xpath=//*[@id='root']/div/div/div/div/div/form/div[1]/div/input
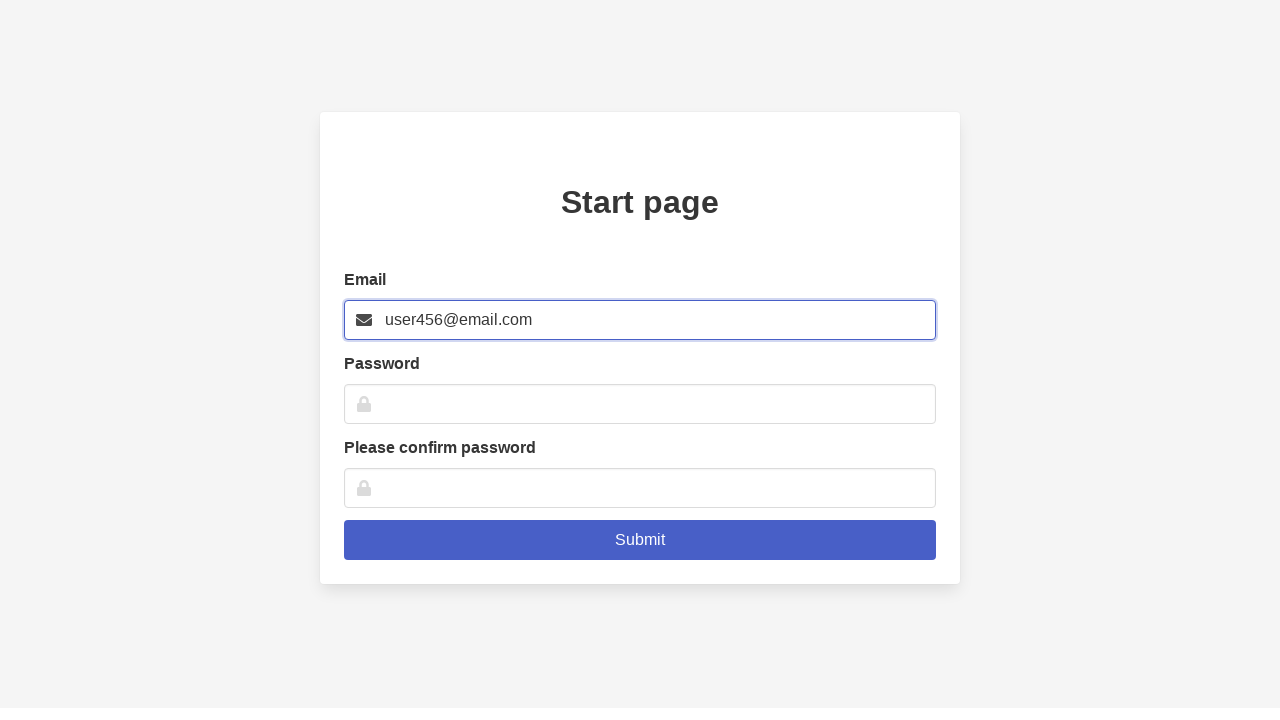

Clicked password input field on registration form at (640, 404) on xpath=//*[@id='root']/div/div/div/div/div/form/div[2]/div/input
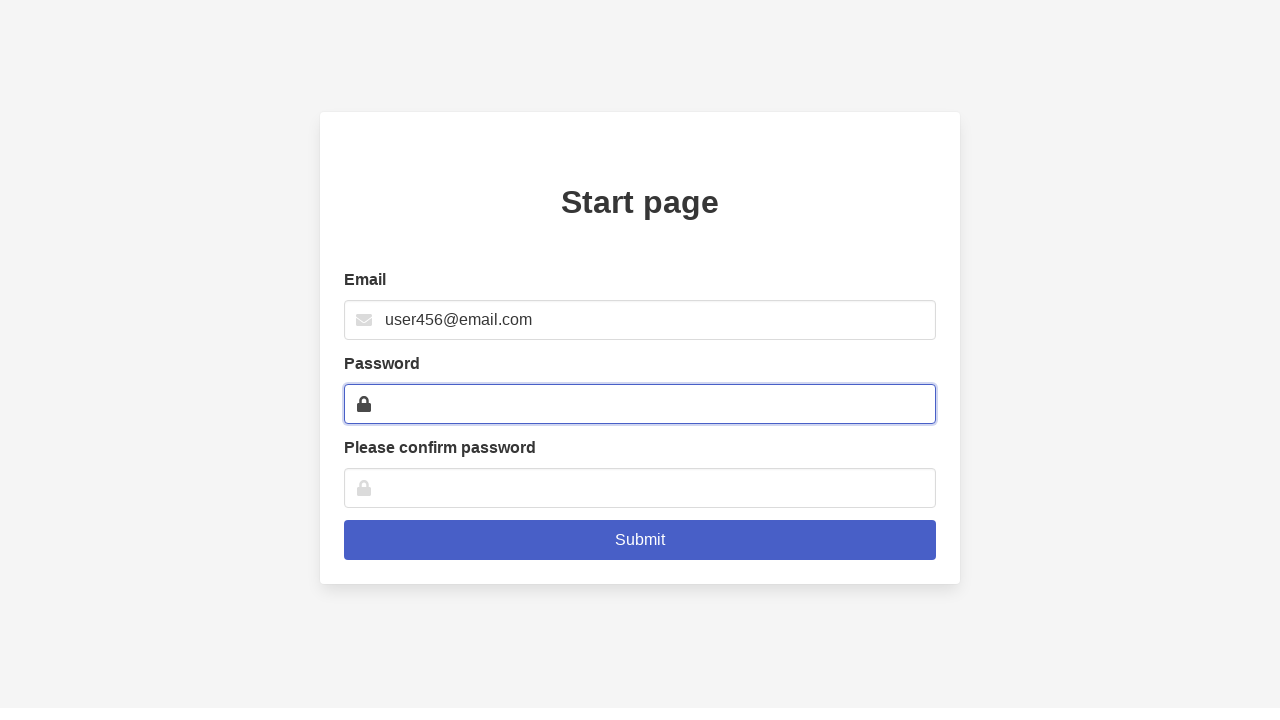

Filled password field with 'SecurePass789' on xpath=//*[@id='root']/div/div/div/div/div/form/div[2]/div/input
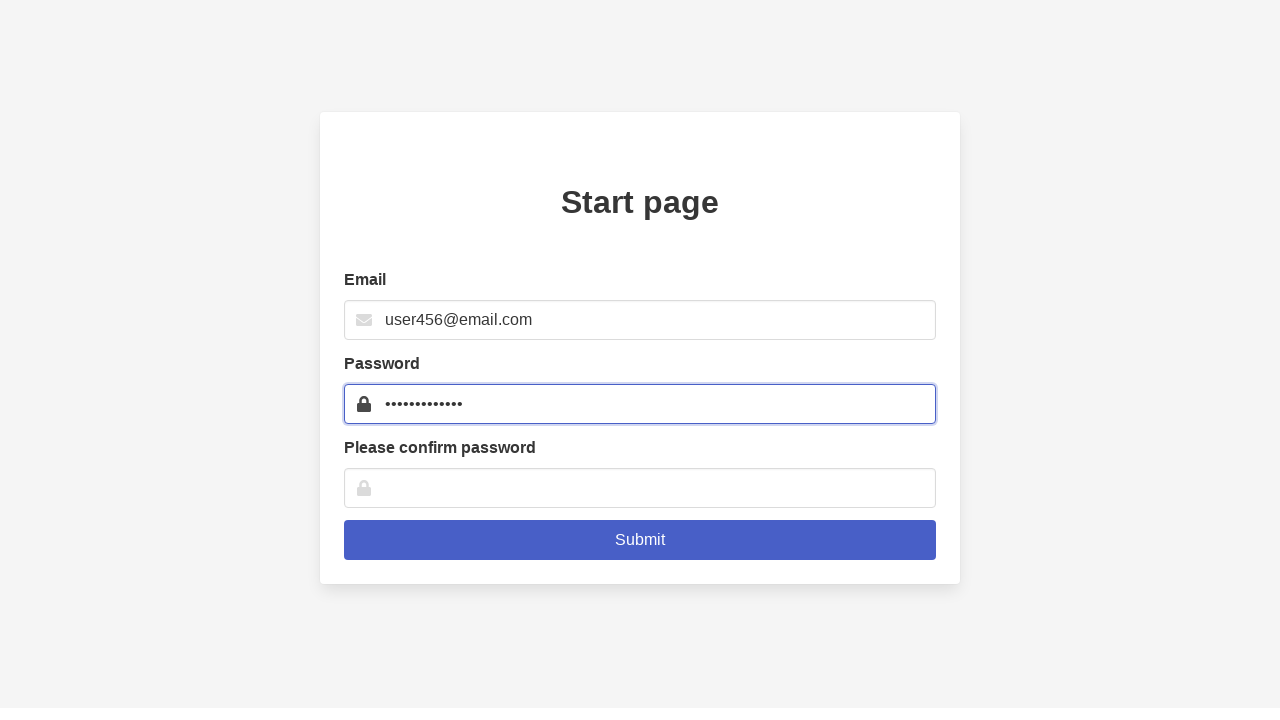

Clicked confirm password input field on registration form at (640, 488) on xpath=//*[@id='root']/div/div/div/div/div/form/div[3]/div/input
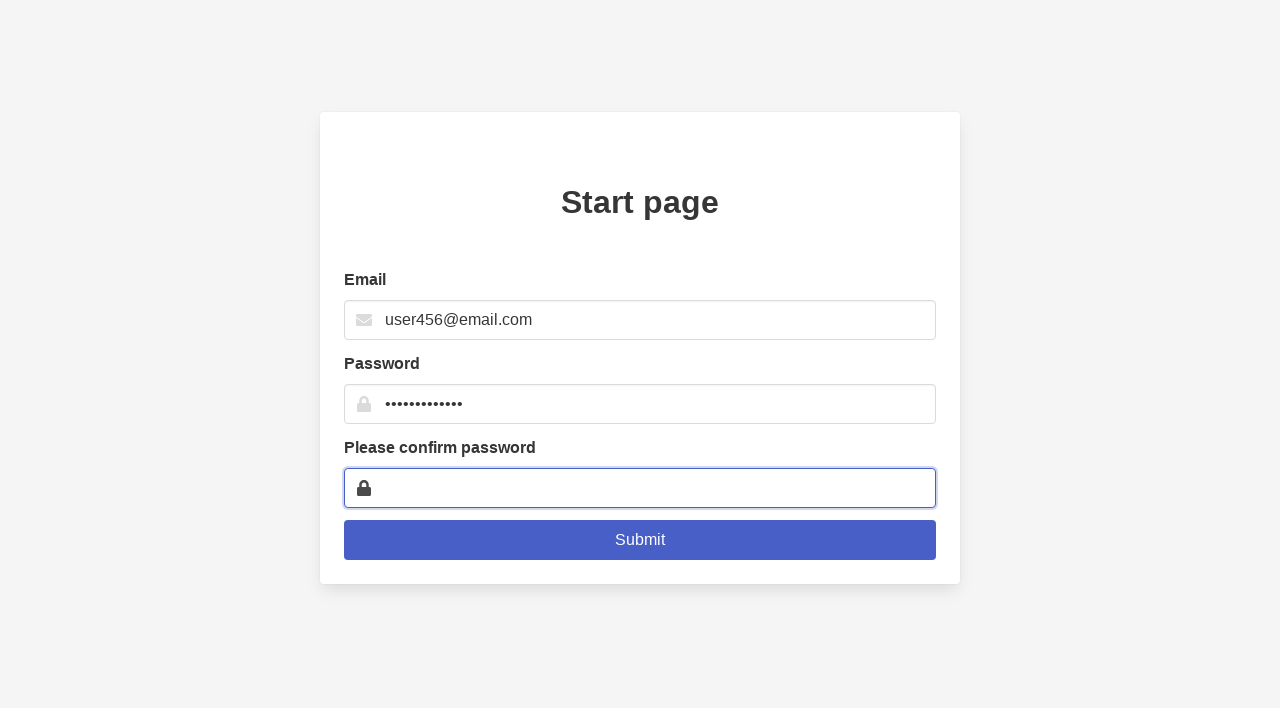

Filled confirm password field with 'SecurePass789' on xpath=//*[@id='root']/div/div/div/div/div/form/div[3]/div/input
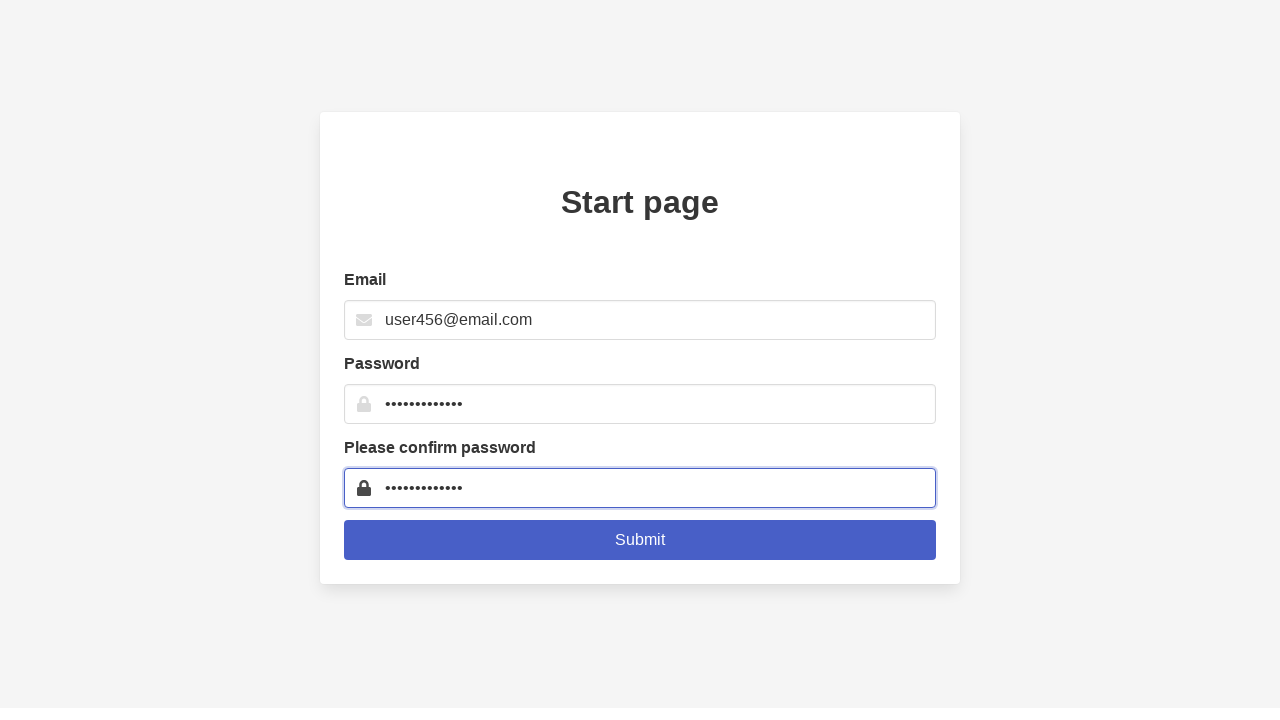

Clicked submit button to navigate to business details page at (640, 540) on .is-link
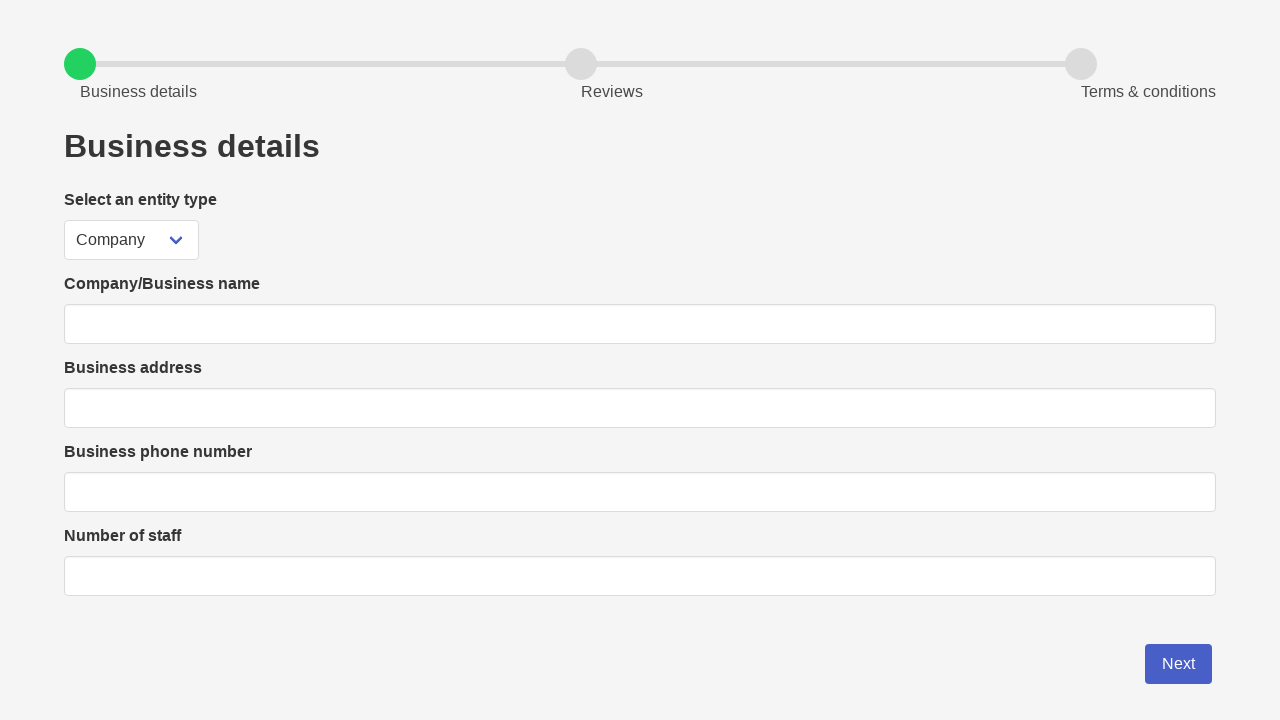

Business details page loaded successfully
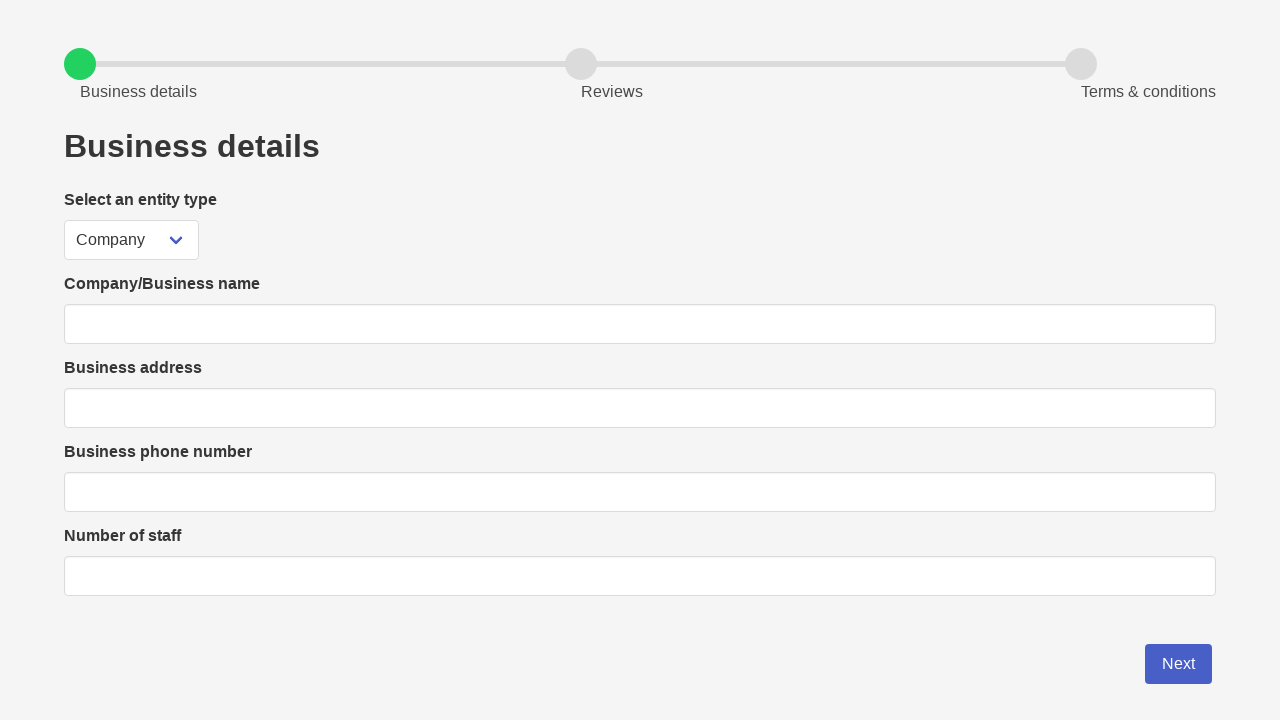

Clicked submit button on business details form without filling any fields at (1178, 664) on .is-link
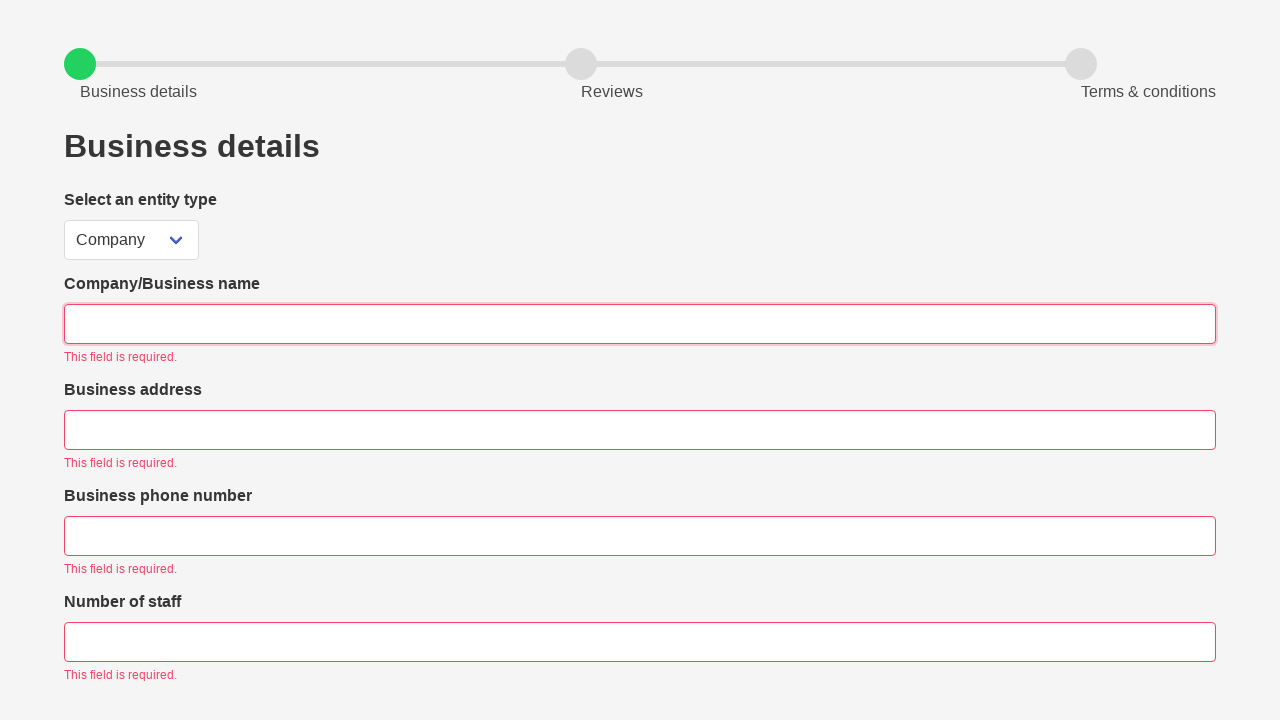

Error validation messages appeared after submitting empty business details form
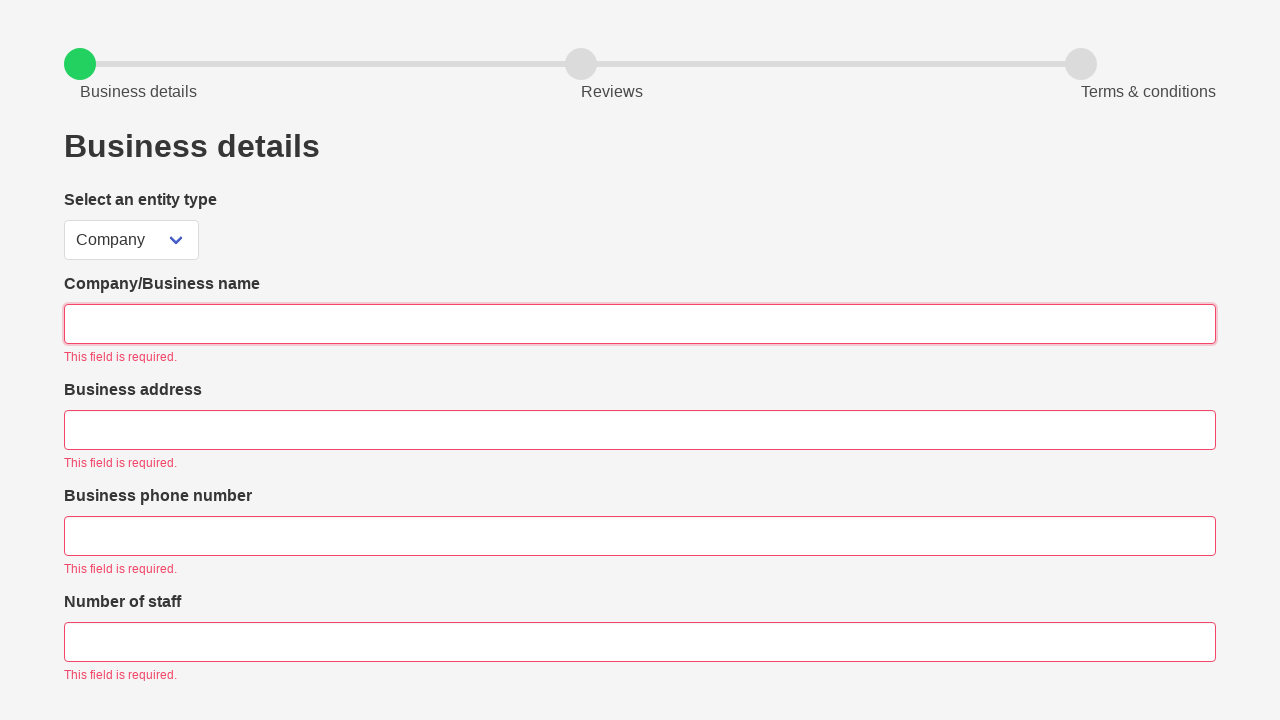

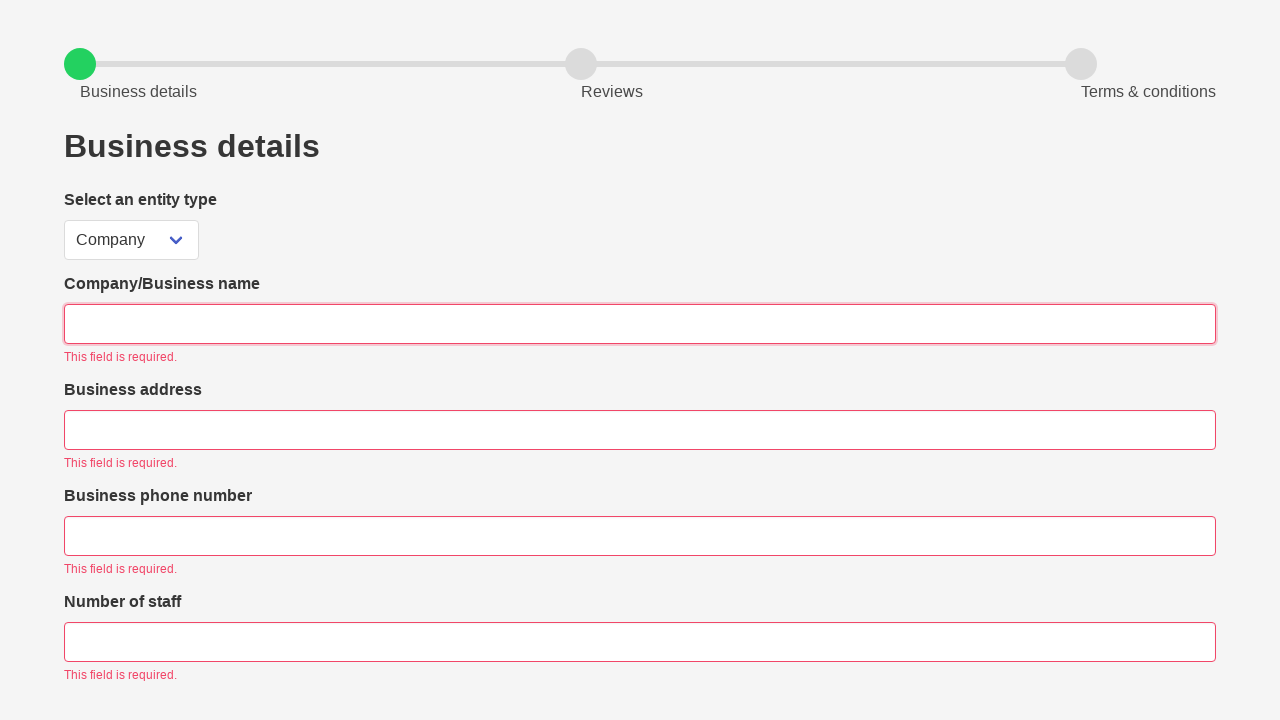